Tests login form validation by entering username, clearing password field, and verifying the "Password is required" error message appears

Starting URL: https://www.saucedemo.com/

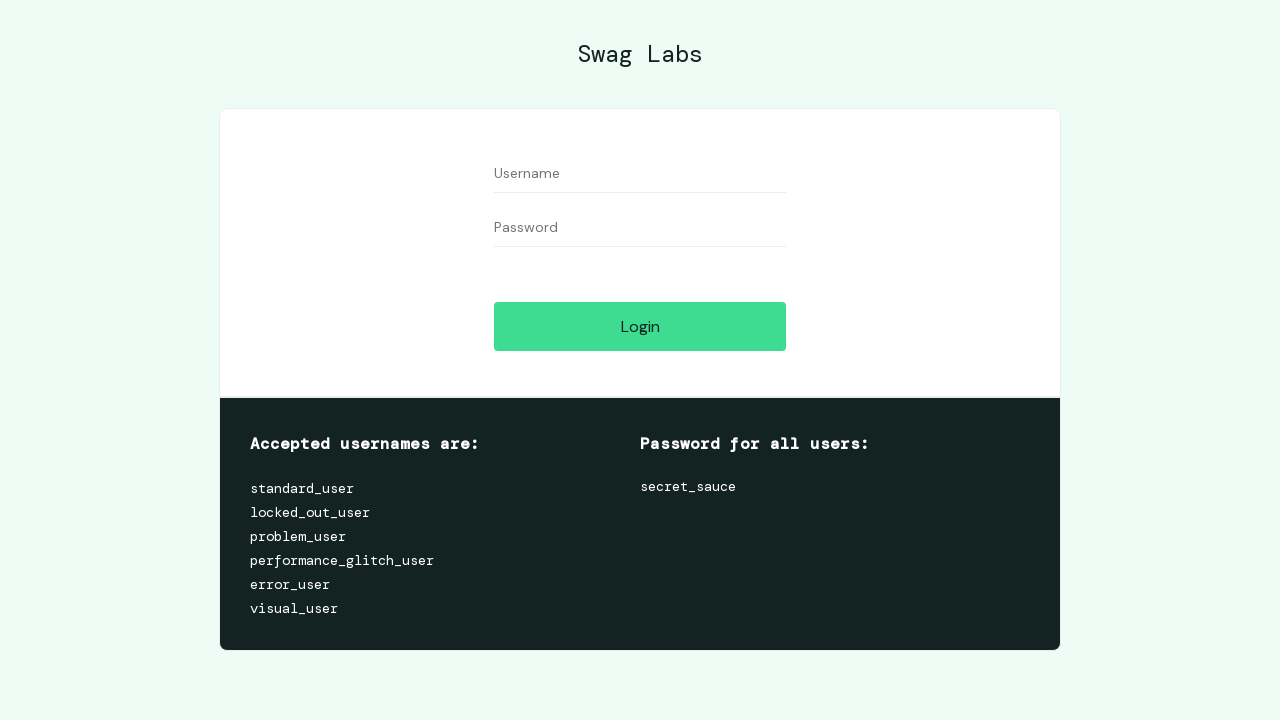

Filled username field with 'standard_user' on input[data-test='username']
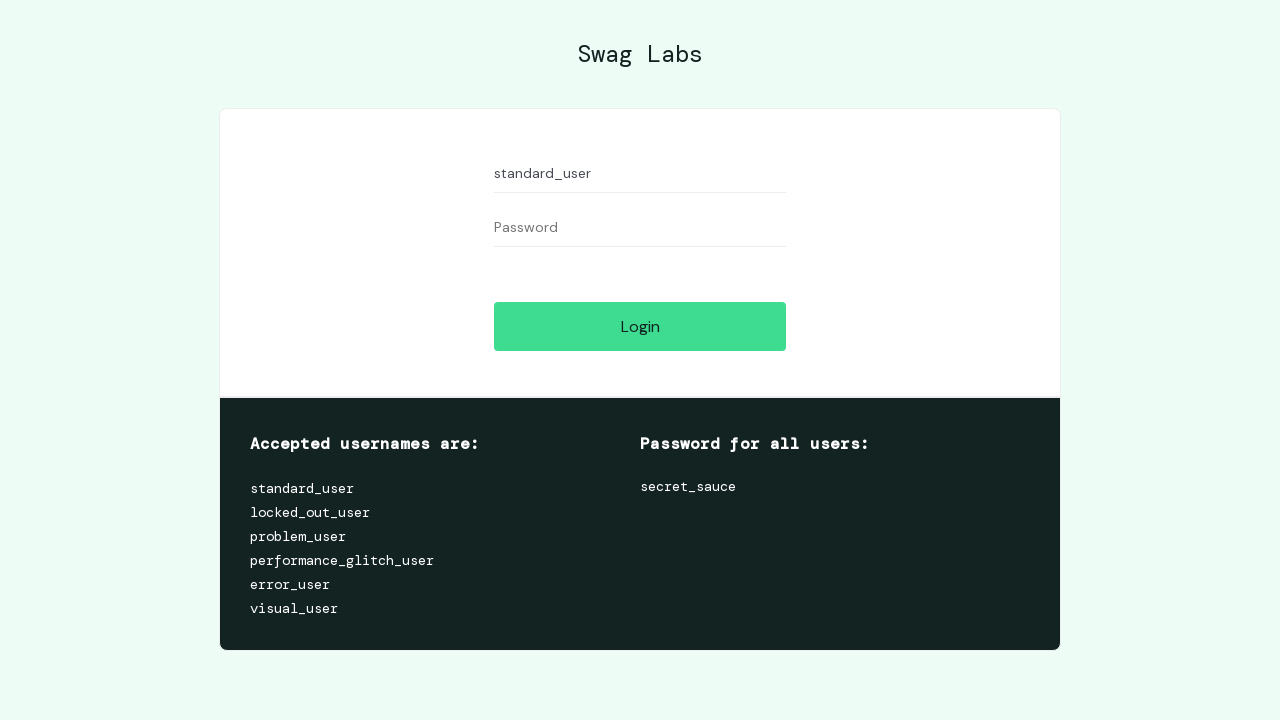

Filled password field with 'secret_sauce' on input[data-test='password']
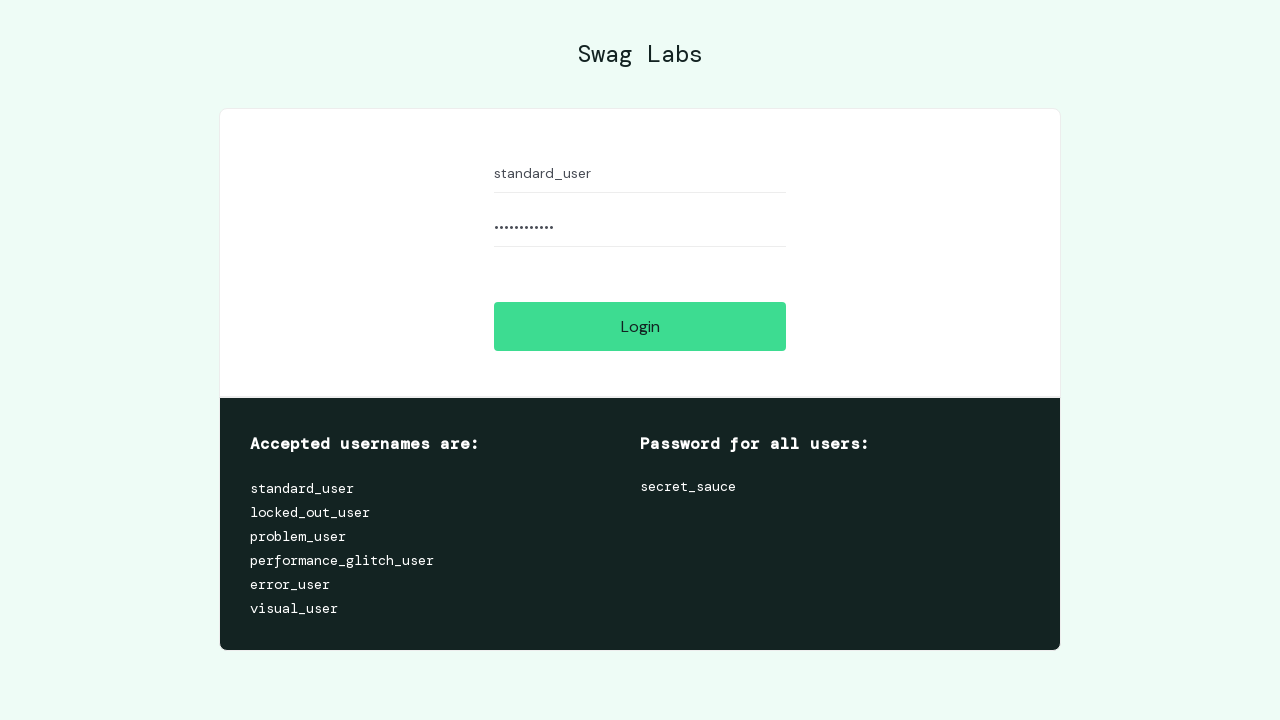

Cleared password field on input[data-test='password']
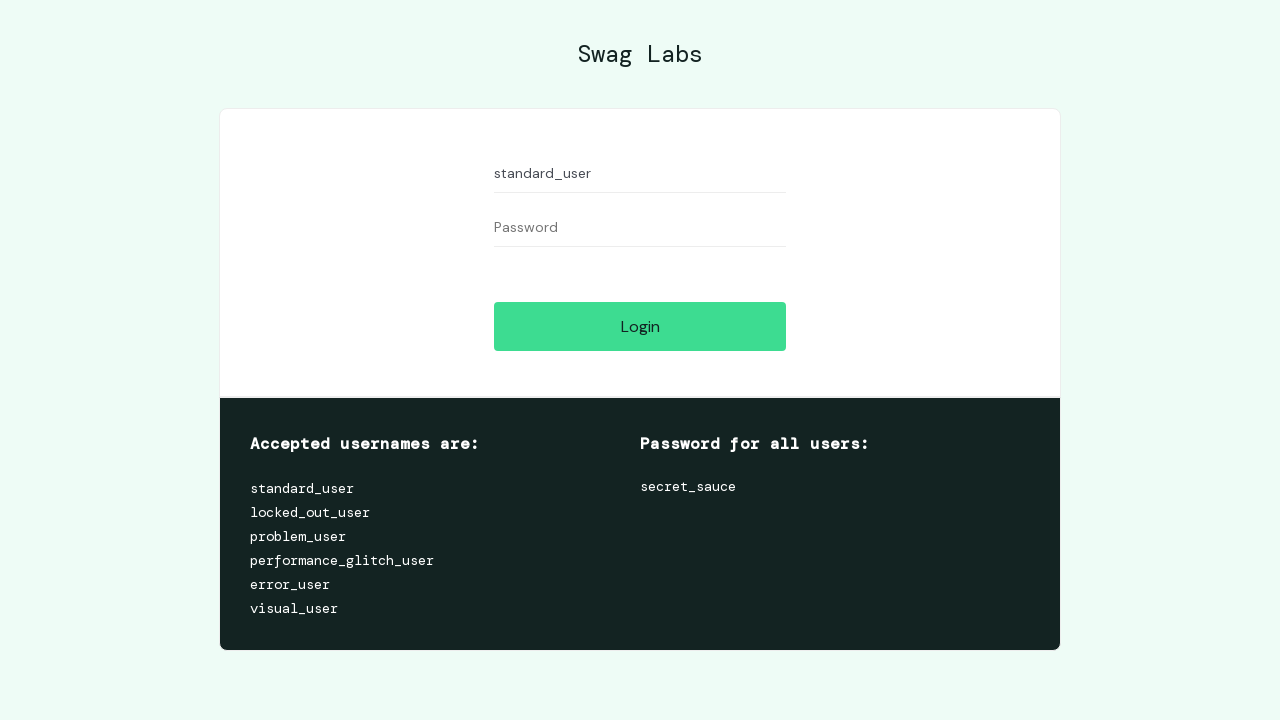

Clicked login button at (640, 326) on input[data-test='login-button']
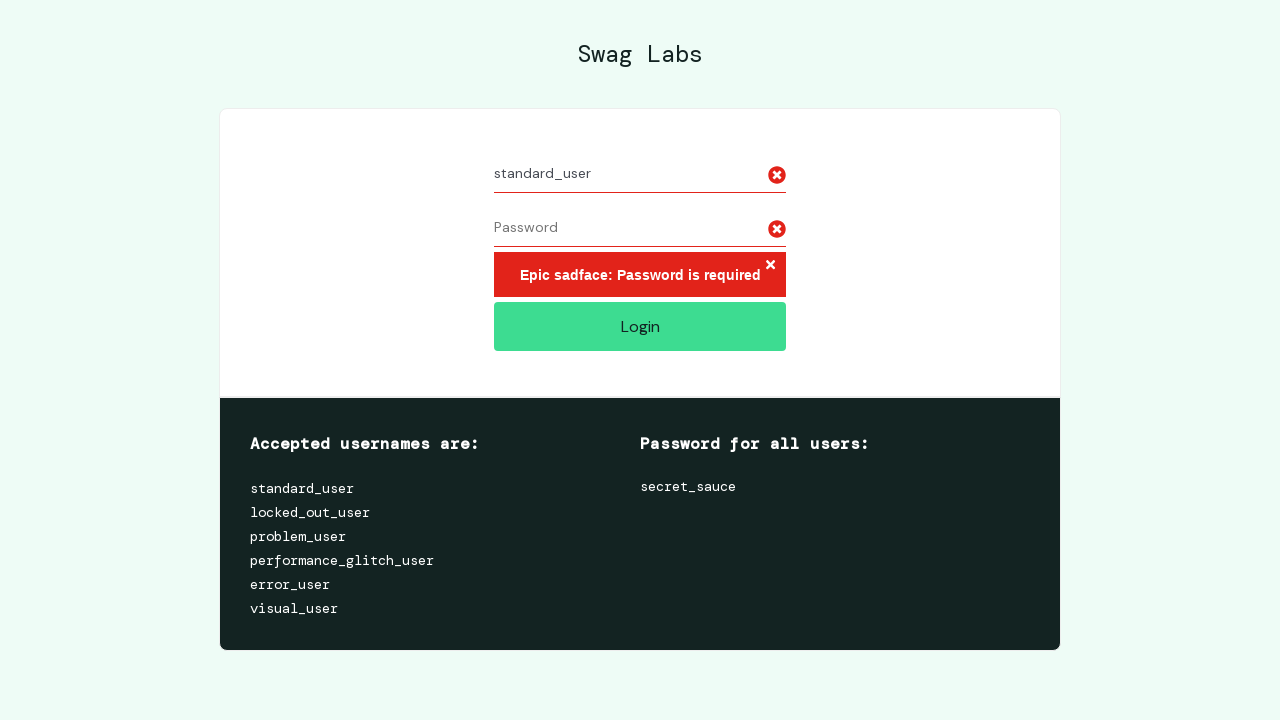

Error message element appeared
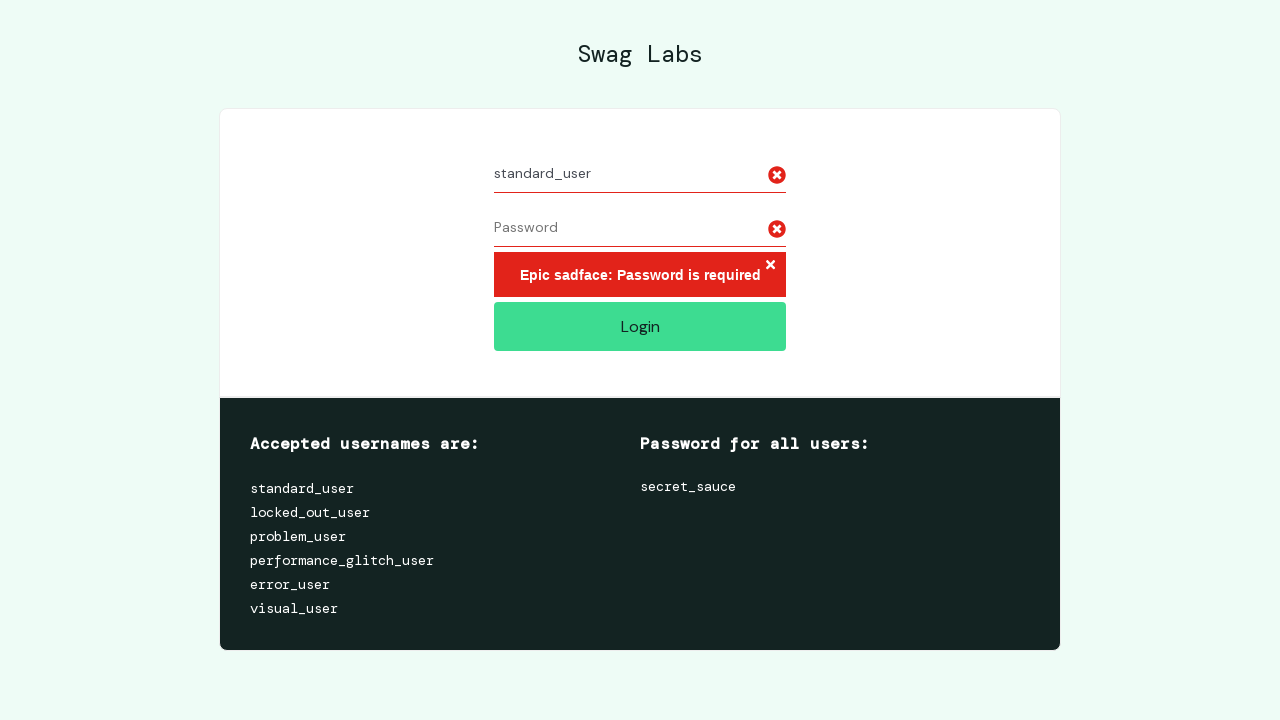

Retrieved error message text: 'Epic sadface: Password is required'
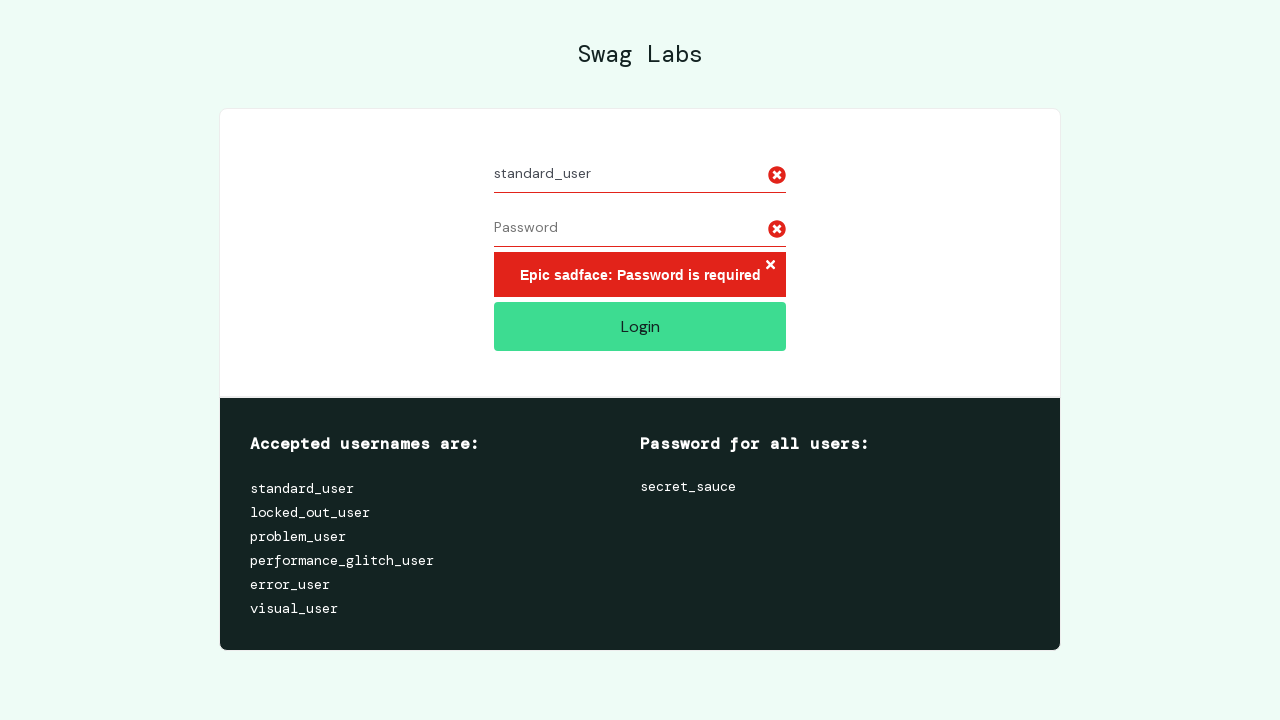

Verified that error message contains 'Password is required'
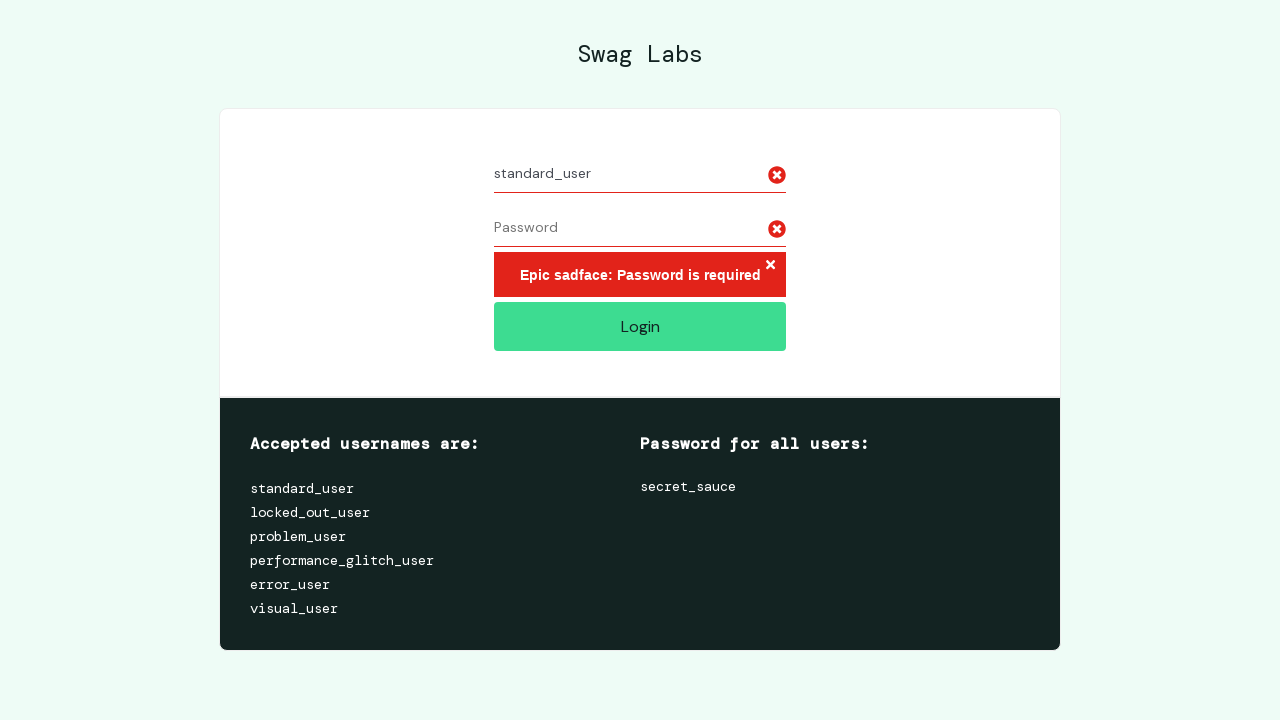

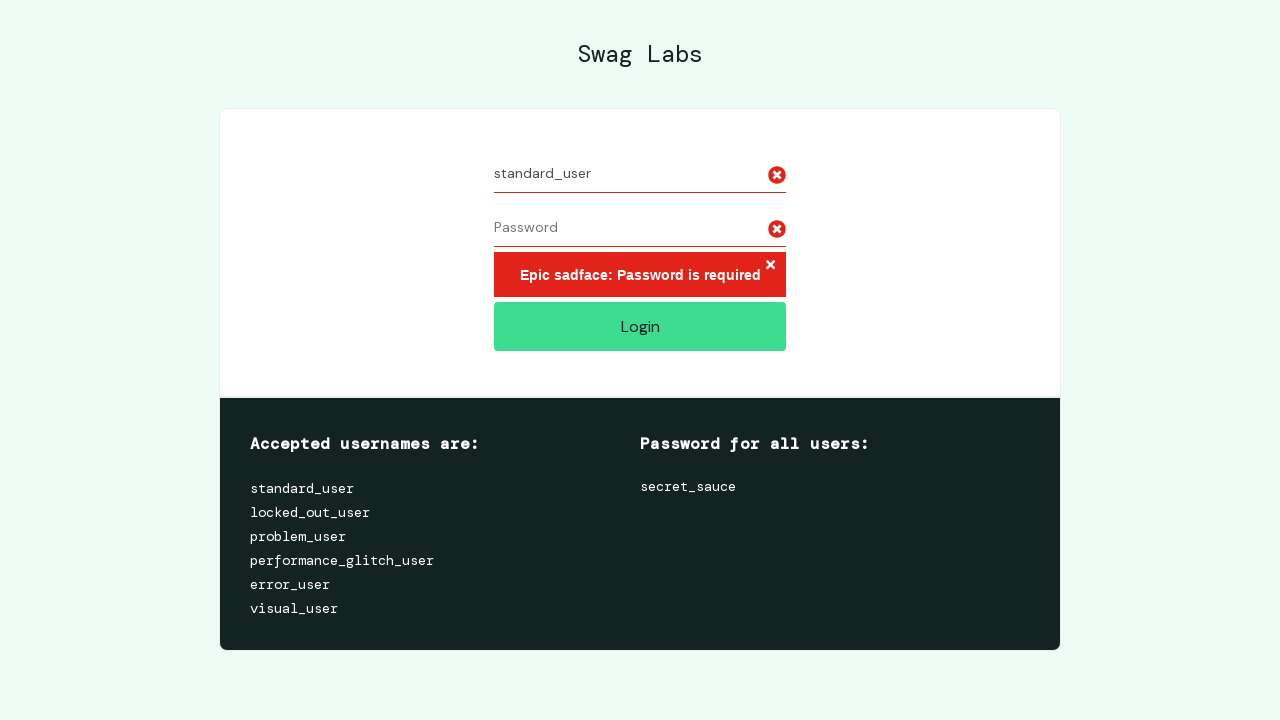